Tests the shop page sorting functionality by selecting "Sort by price: low to high" from the dropdown and verifying the products are displayed in price order

Starting URL: http://practice.automationtesting.in/

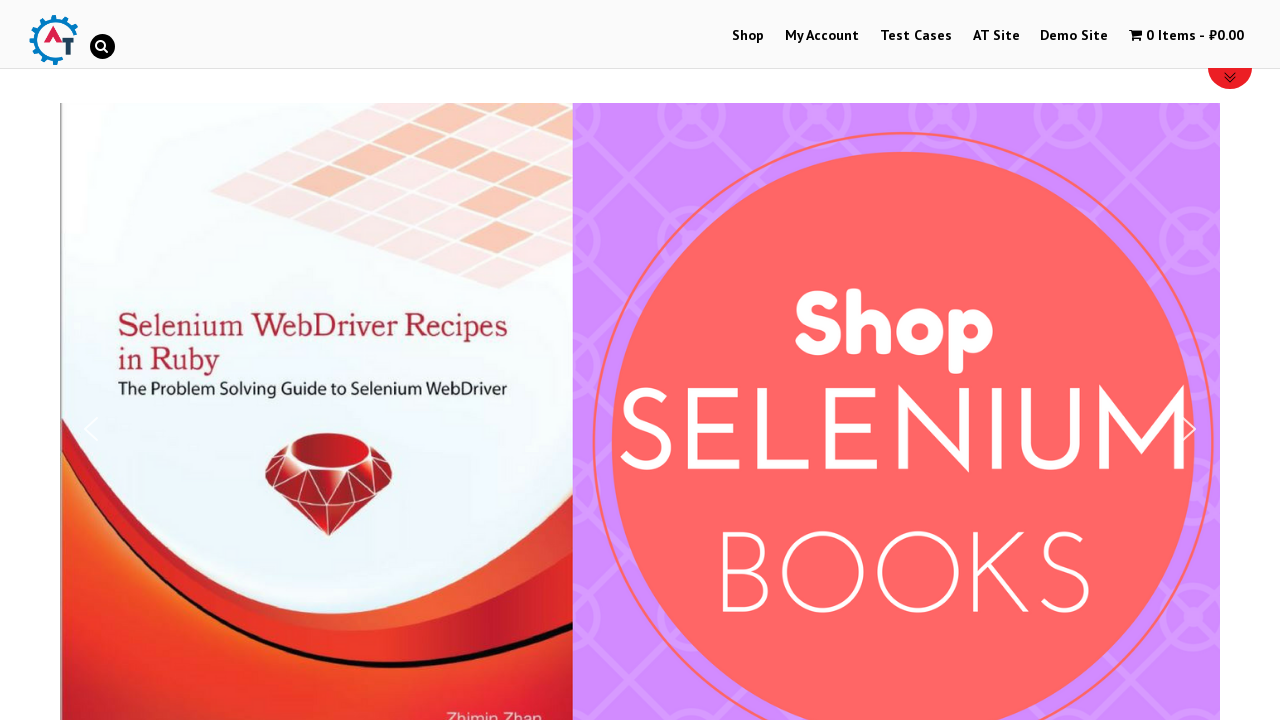

Clicked Shop link to navigate to shop page at (748, 36) on text=Shop
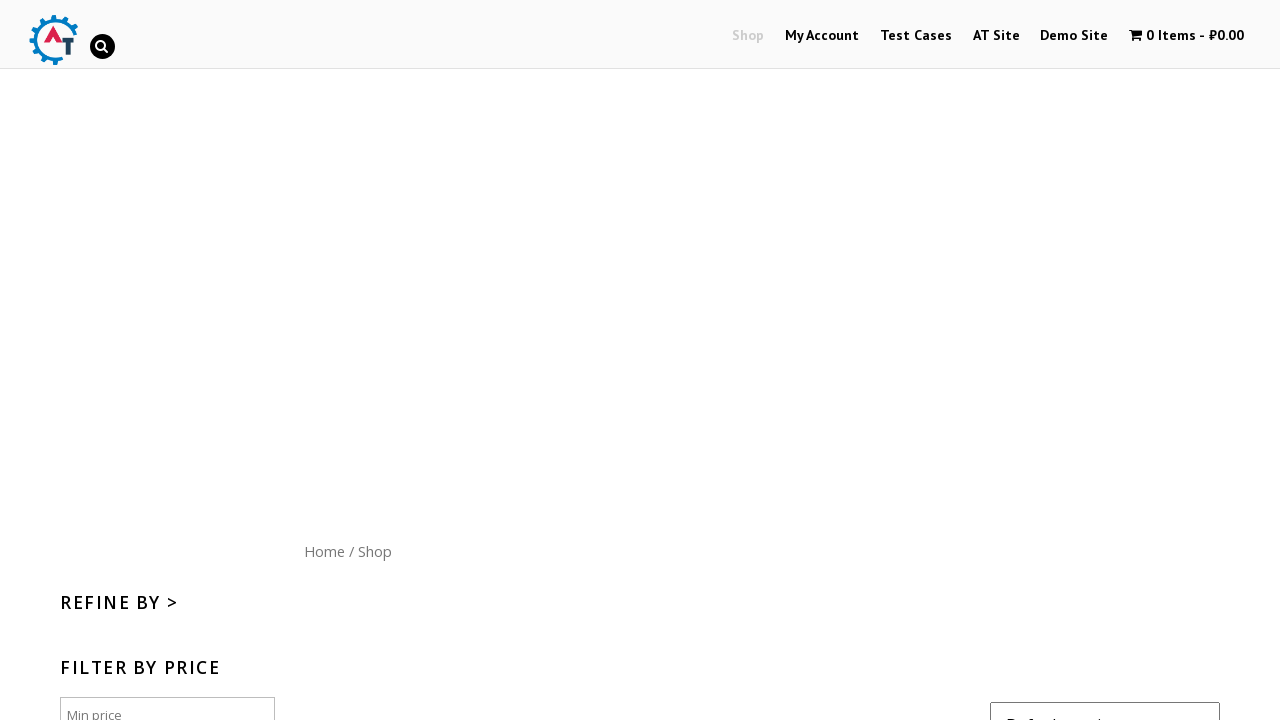

Shop page loaded with sort dropdown visible
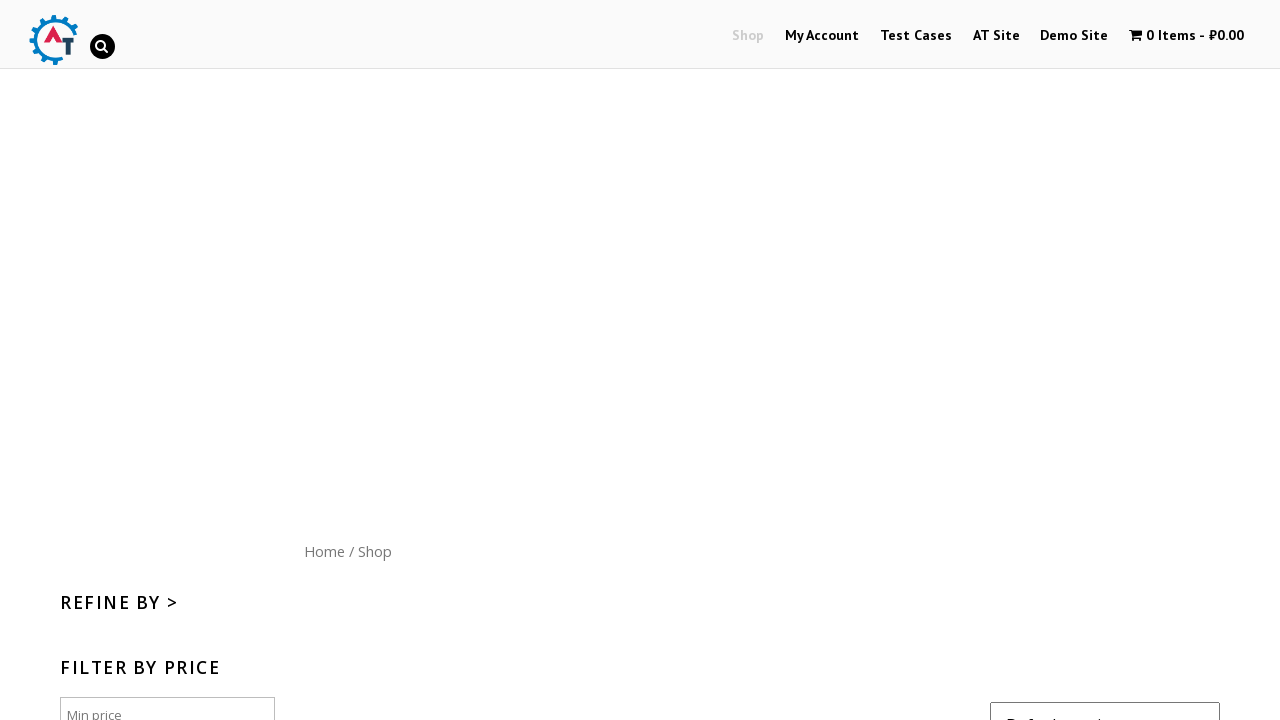

Selected 'Sort by price: low to high' from dropdown on .orderby
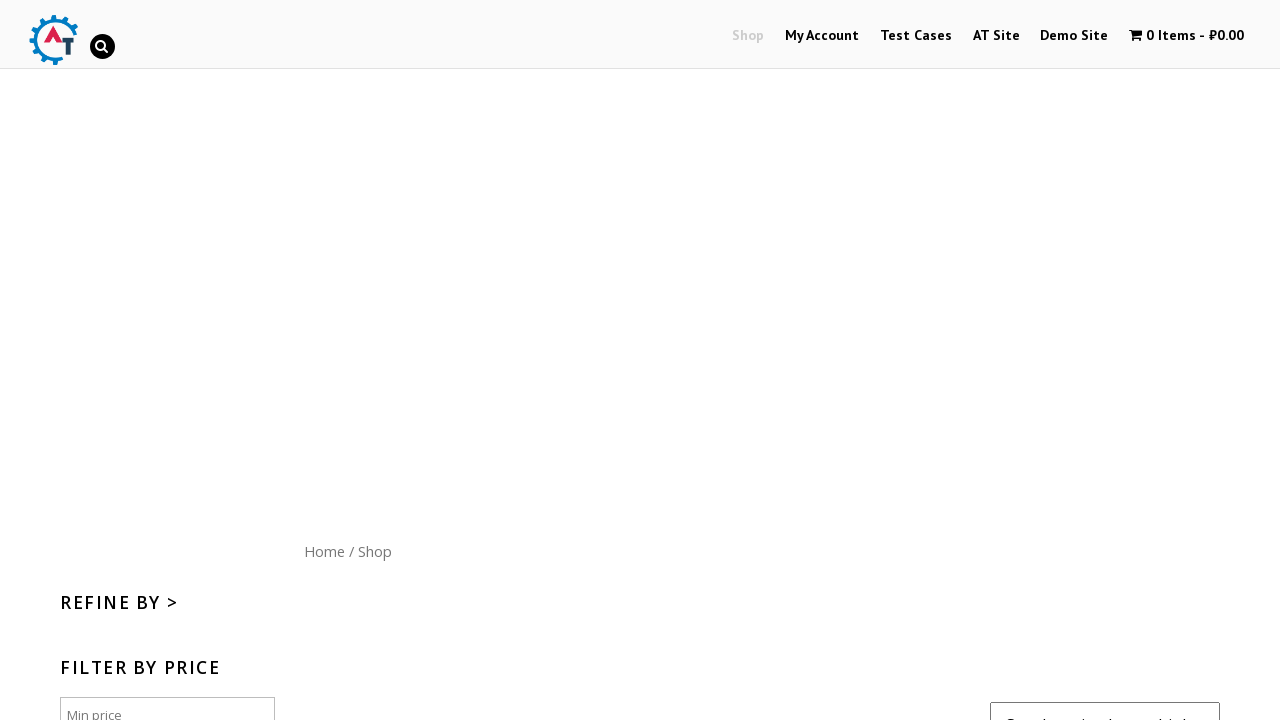

Products reloaded and sorted by price from low to high
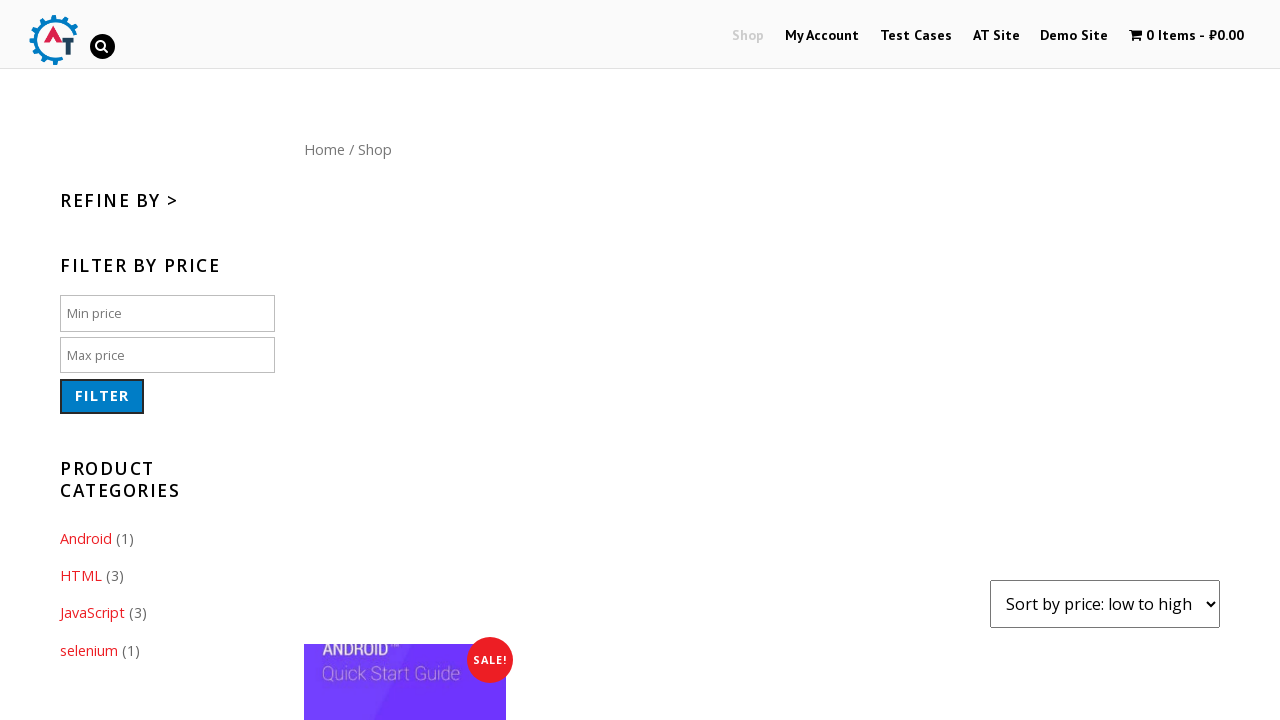

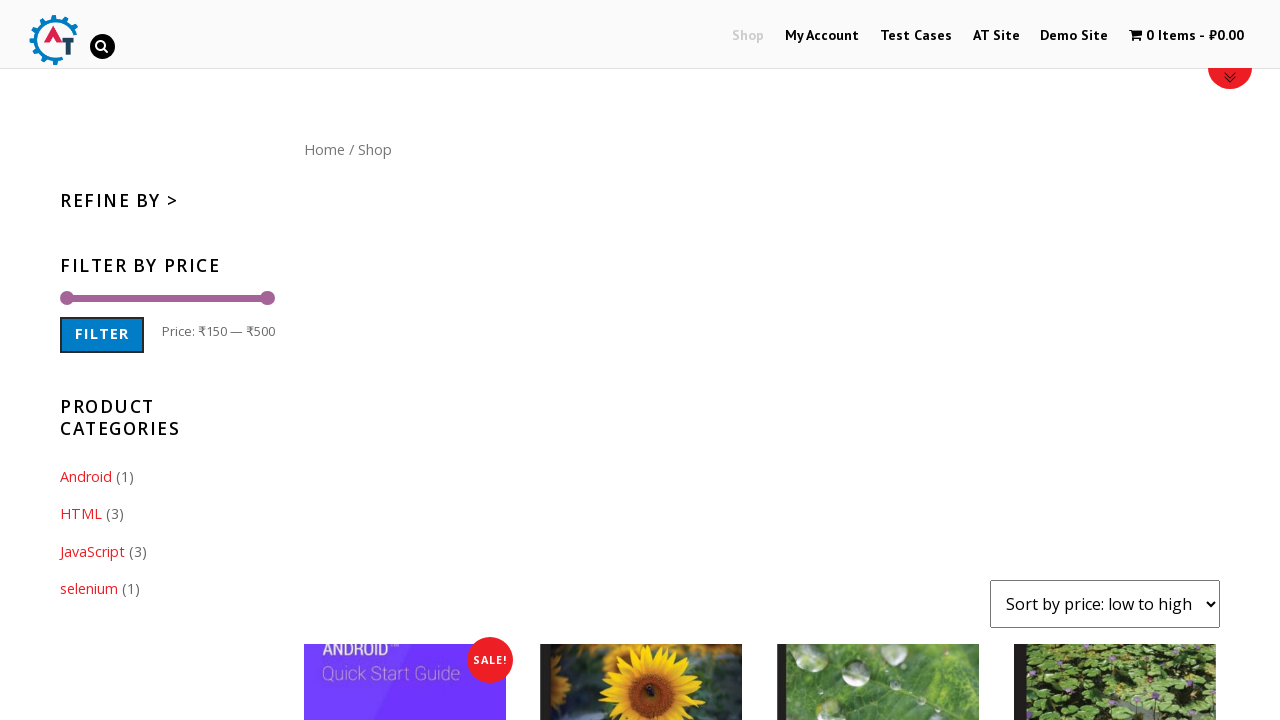